Navigates to W3Schools HTML tables page and extracts text from specific table cells

Starting URL: https://www.w3schools.com/html/html_tables.asp

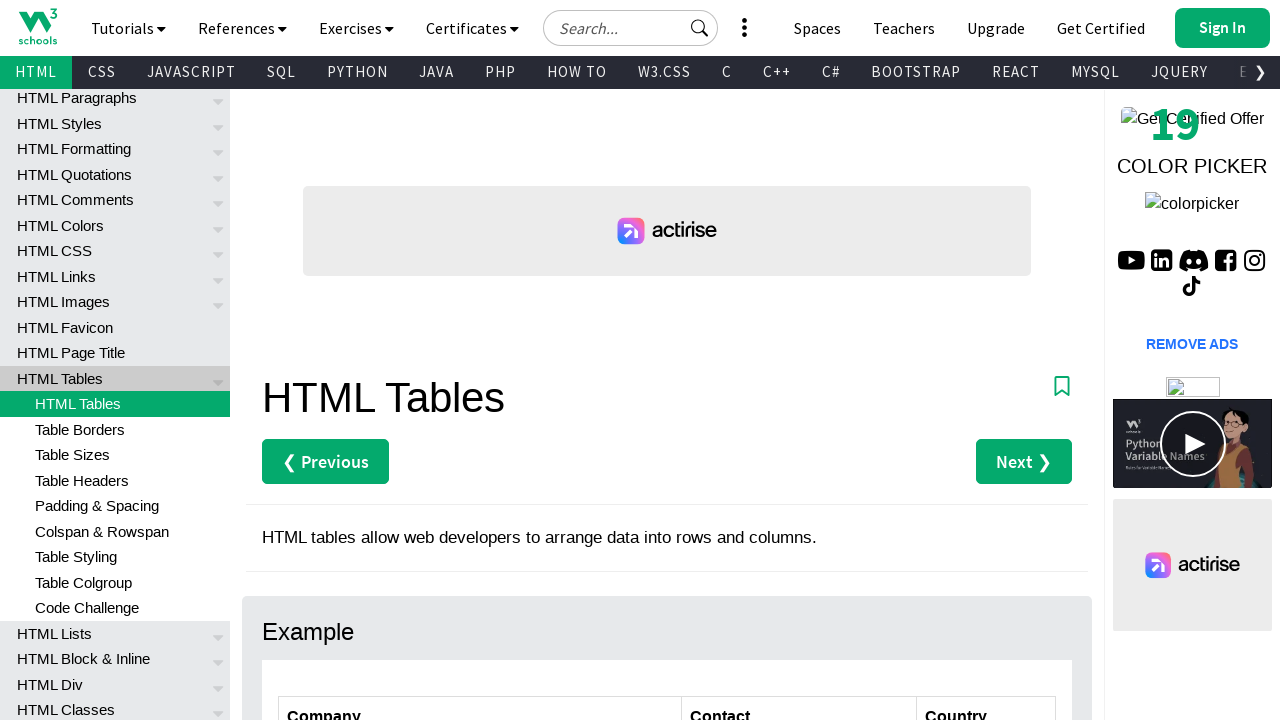

Navigated to W3Schools HTML tables page
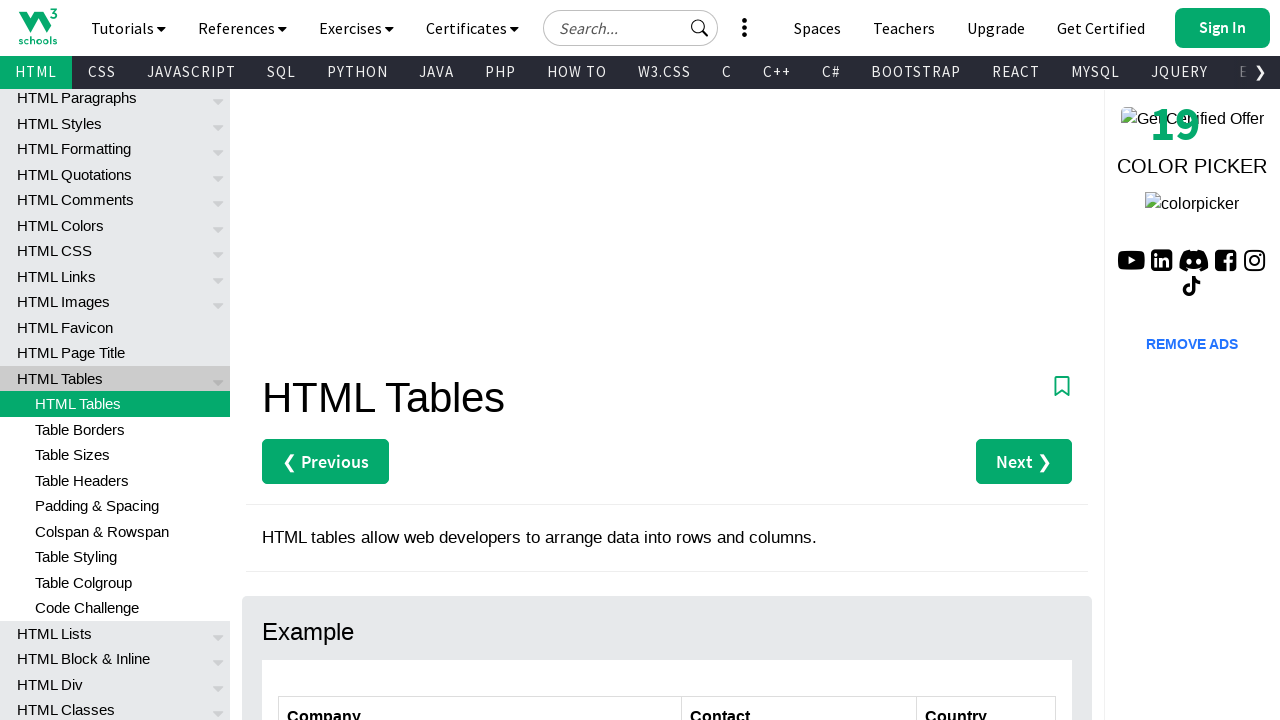

Located all cells in row 5 of the customers table
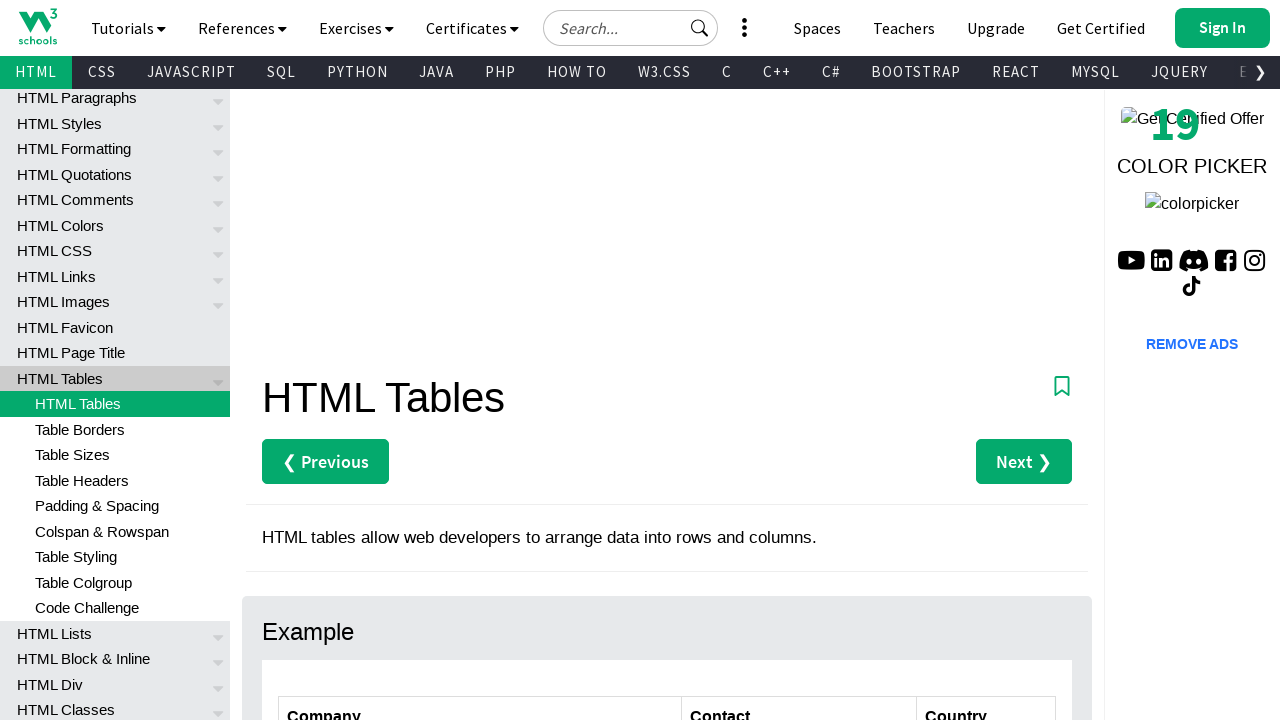

Extracted text from table cell: Island Trading
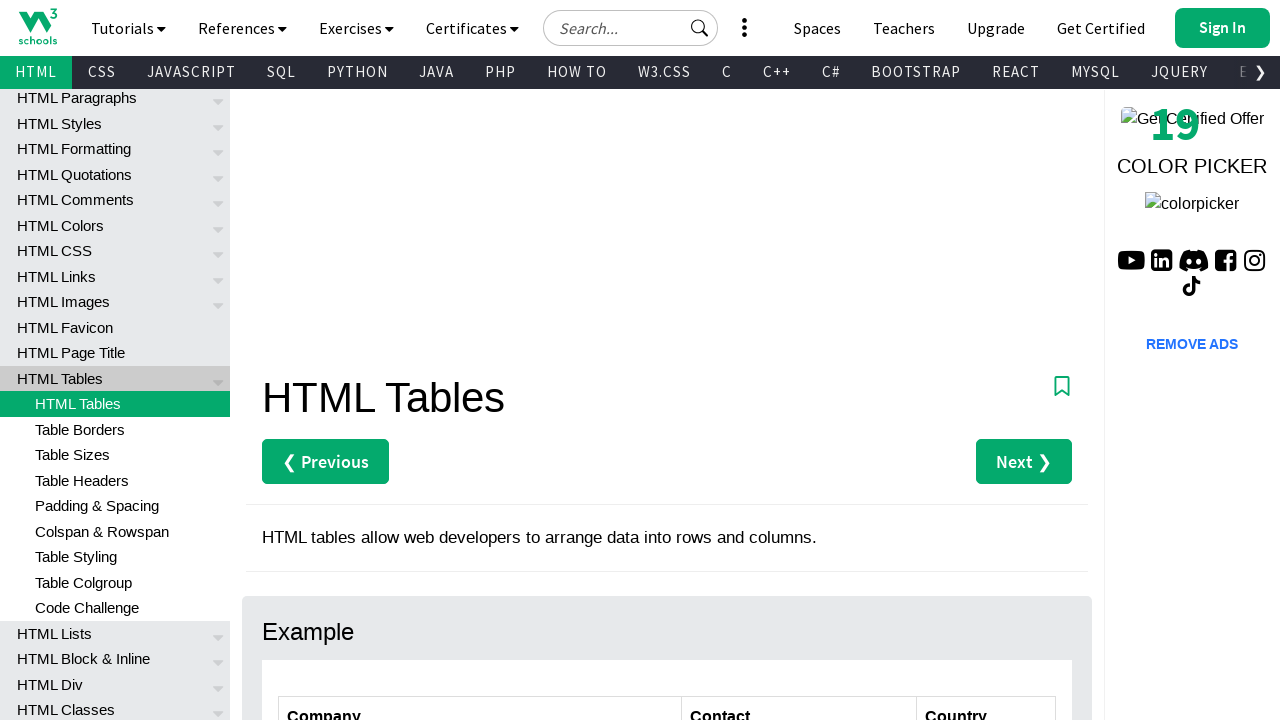

Extracted text from table cell: Helen Bennett
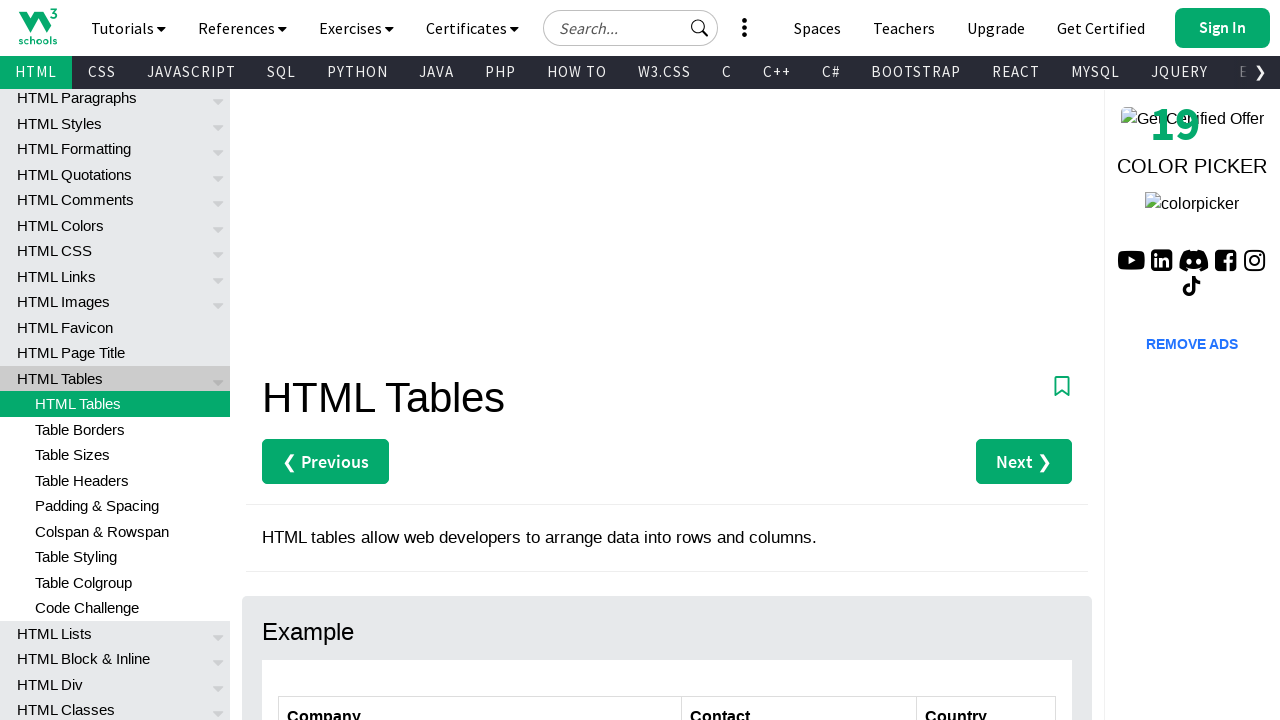

Extracted text from table cell: UK
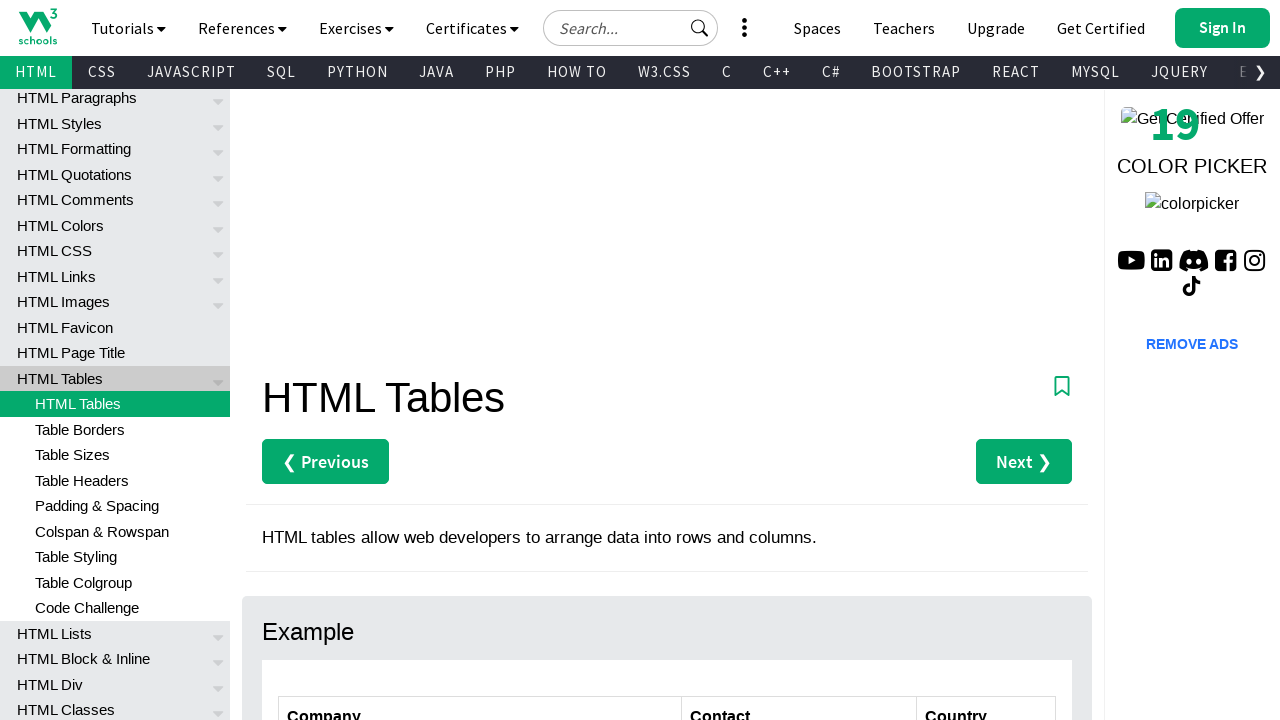

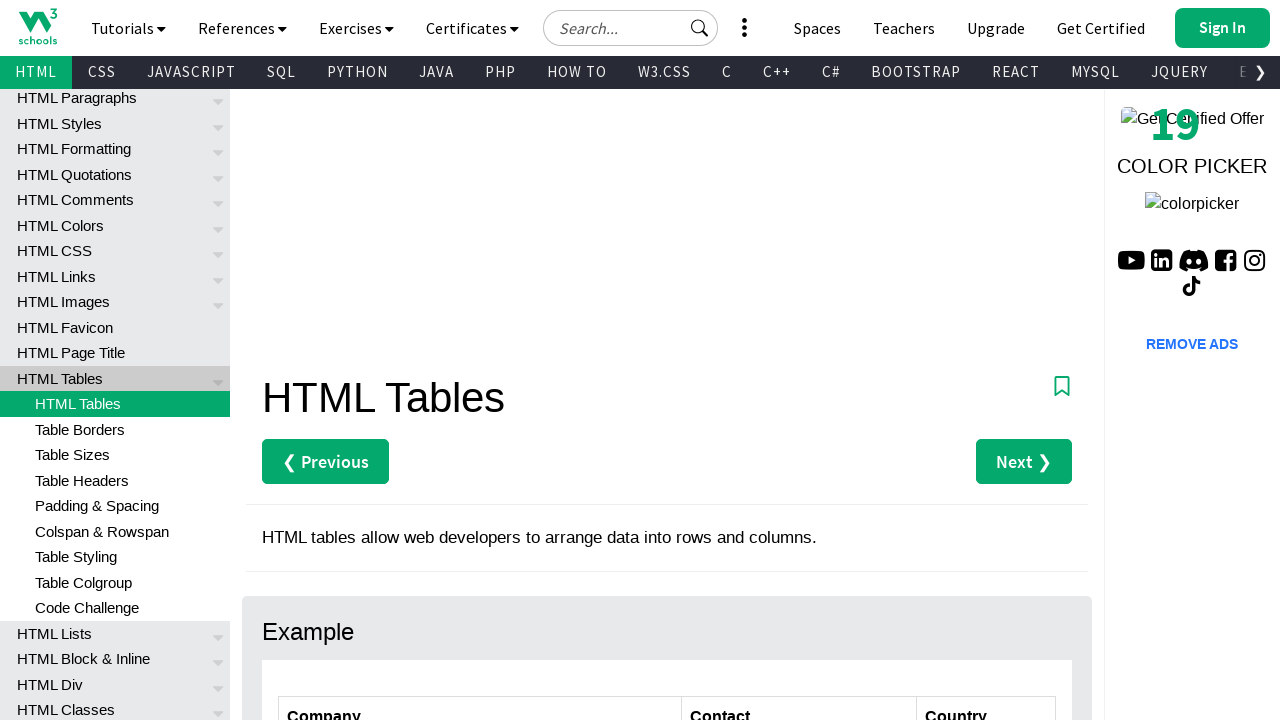